Tests element visibility by checking if various form elements like email textbox, radio buttons, and labels are displayed on the page

Starting URL: https://automationfc.github.io/basic-form/index.html

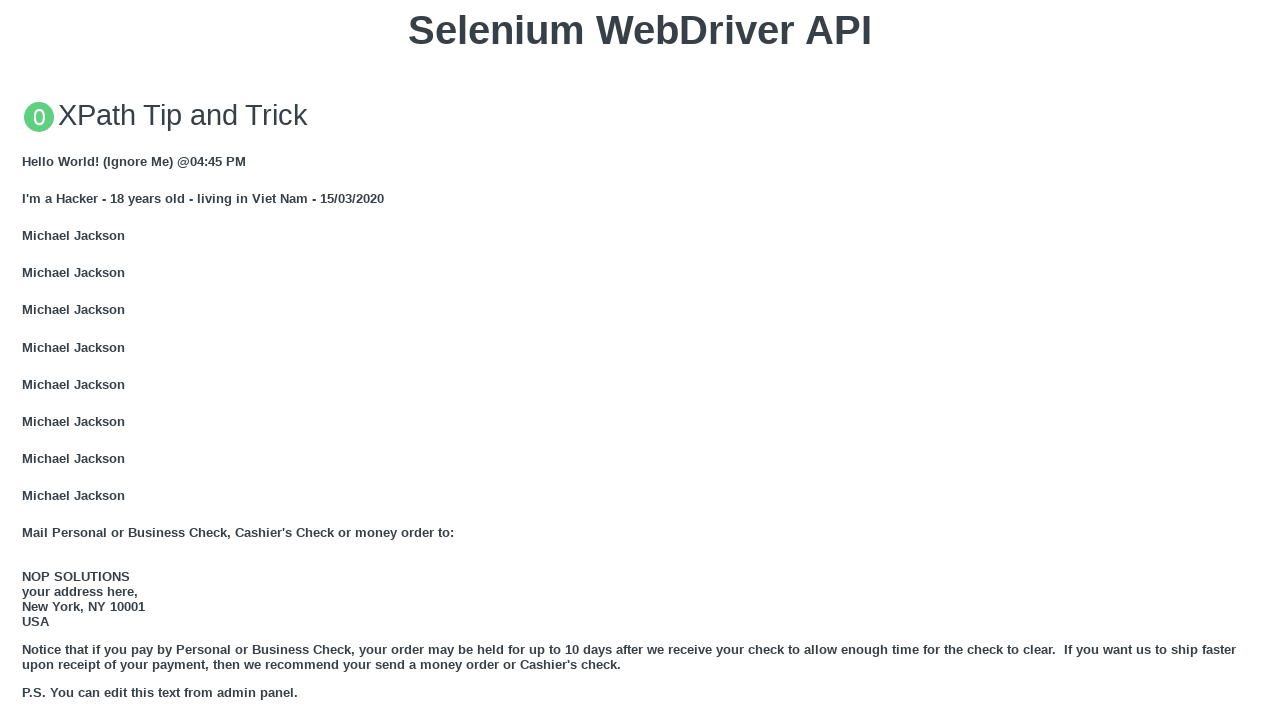

Verified email textbox is visible
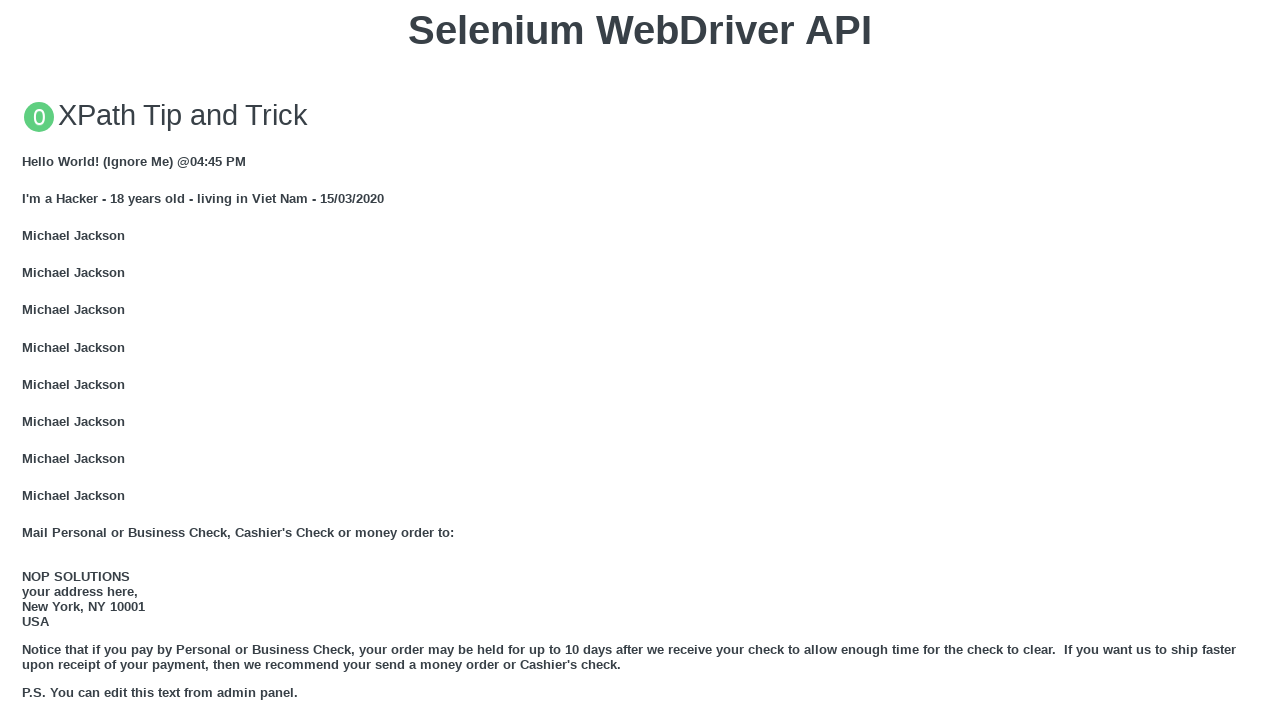

Filled email textbox with 'testuser543@gmail.com' on #mail
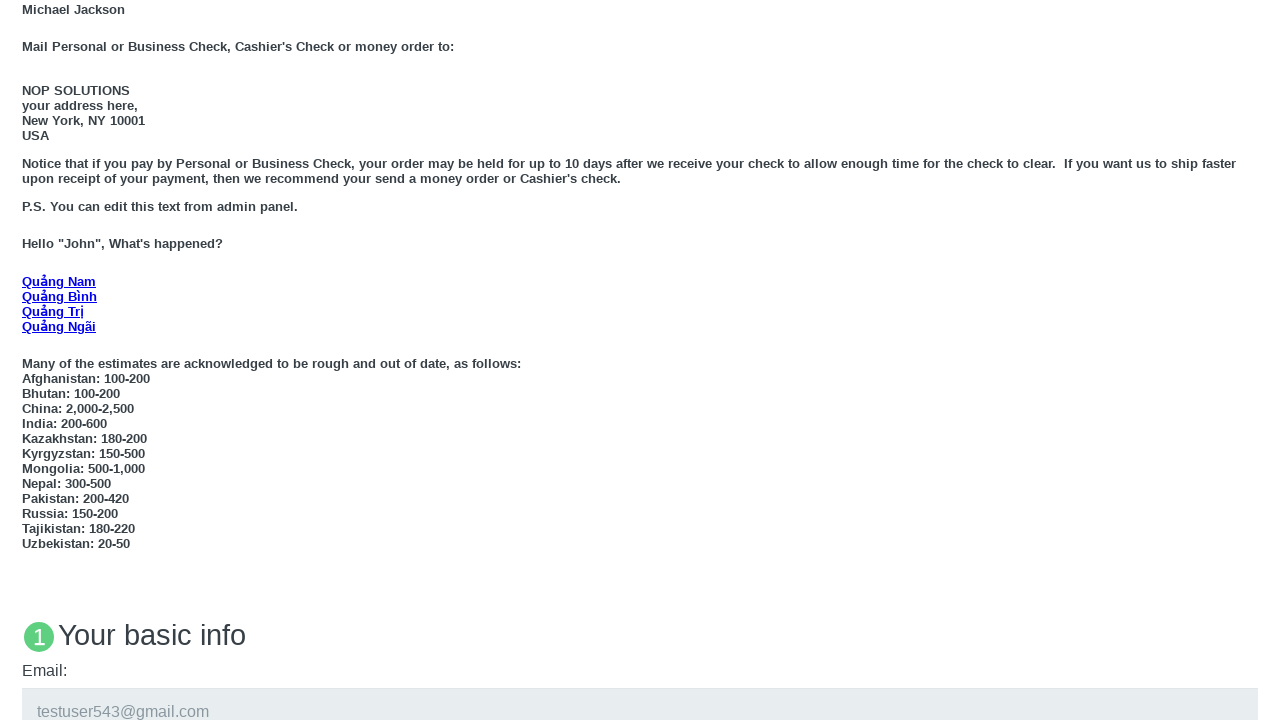

Verified 'Under 18' radio button is visible
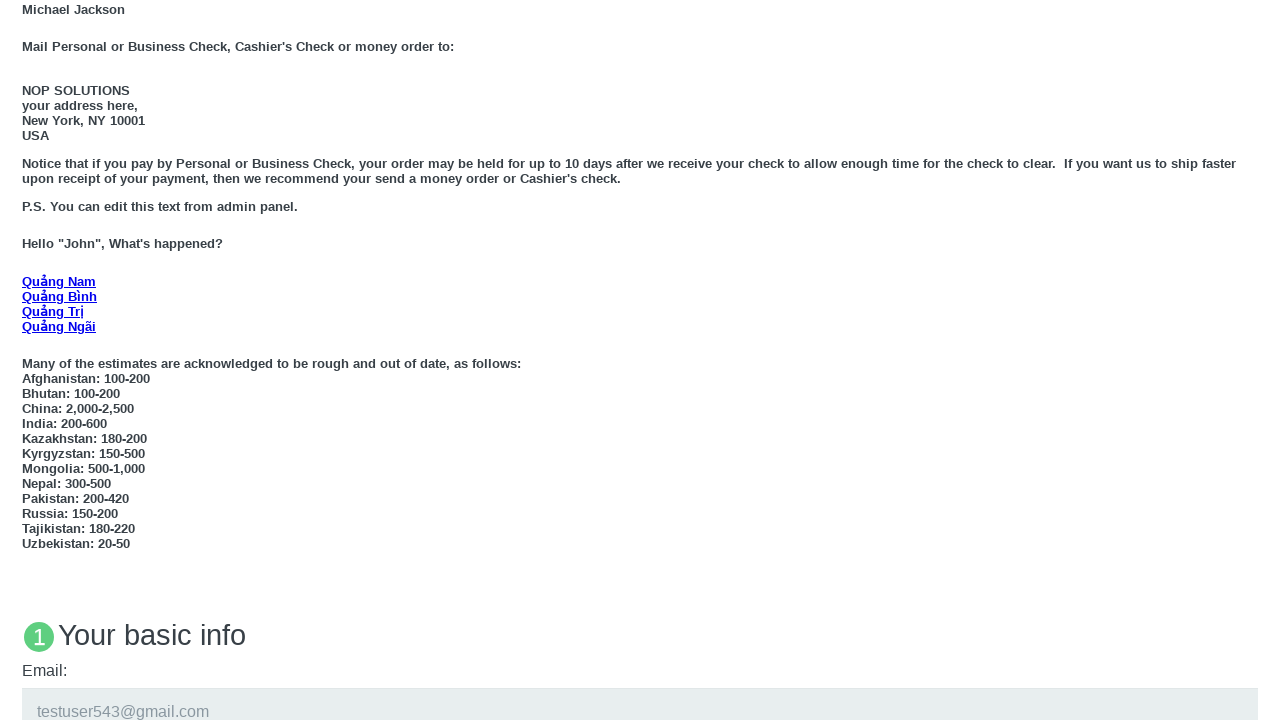

Verified 'Name: User5' heading is visible
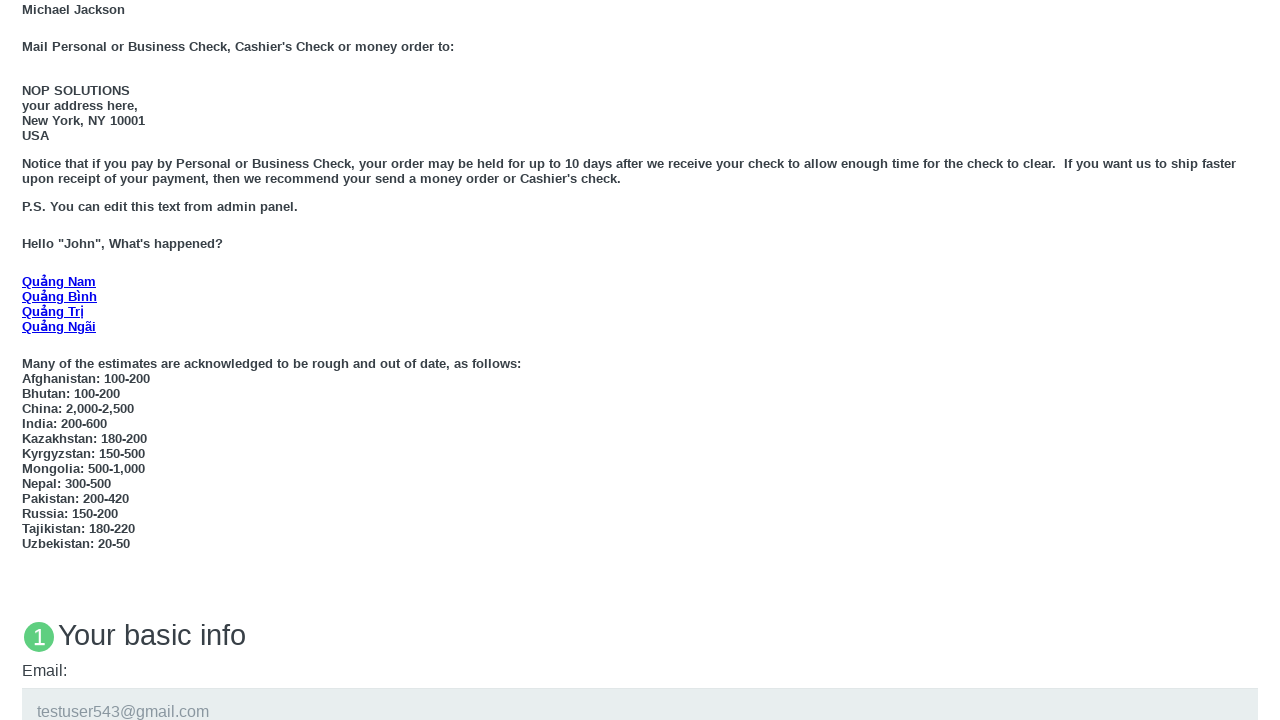

Verified 'Education:' label is visible
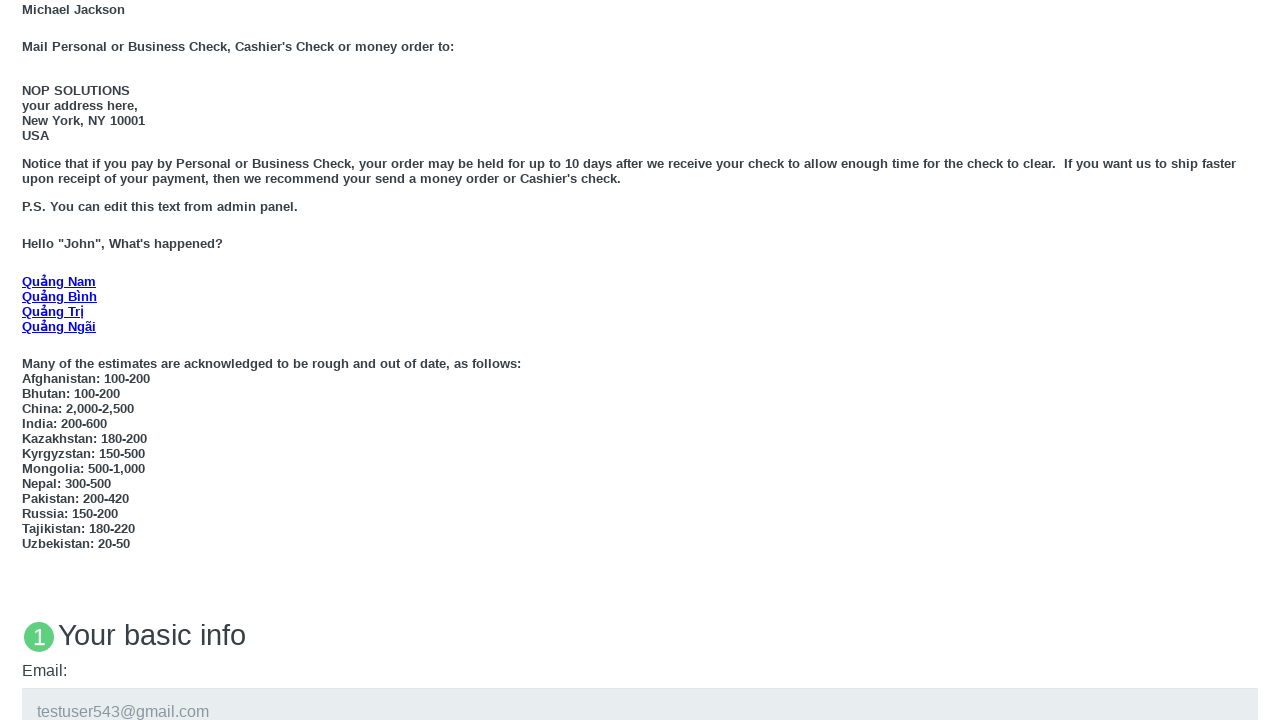

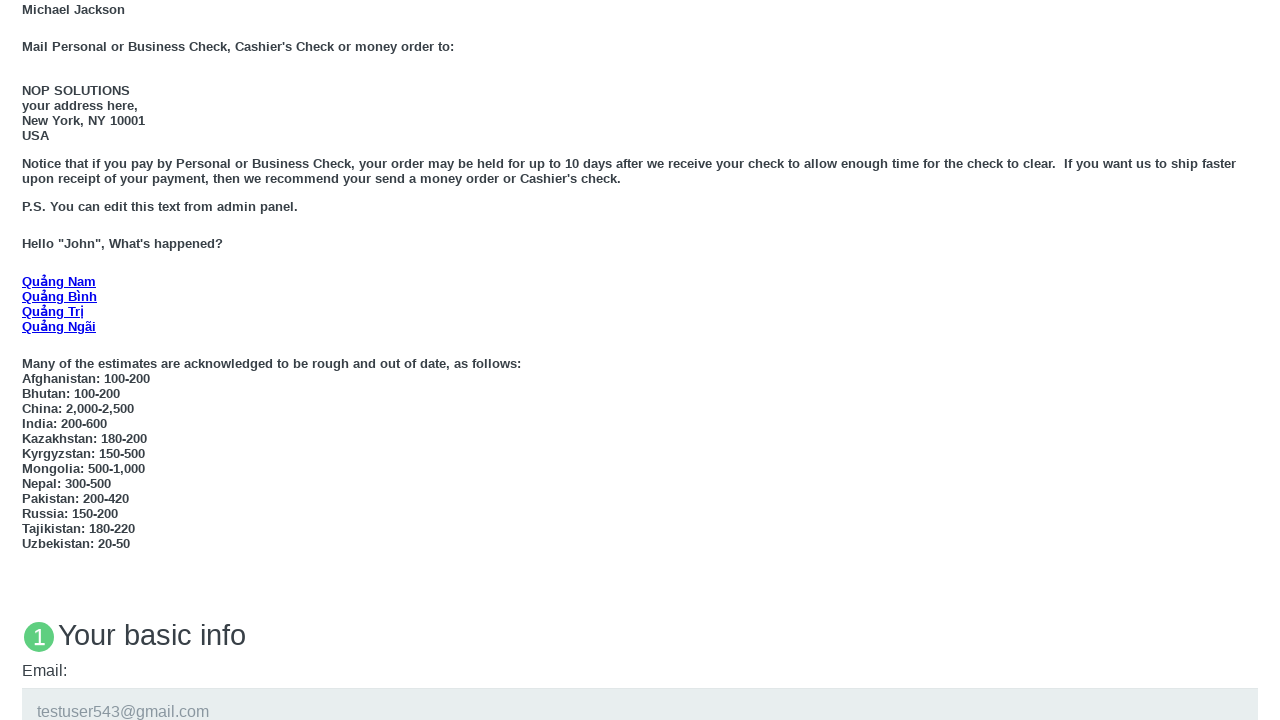